Tests dynamic content loading by clicking a Start button and waiting for "Hello World!" text to appear

Starting URL: https://the-internet.herokuapp.com/dynamic_loading/1

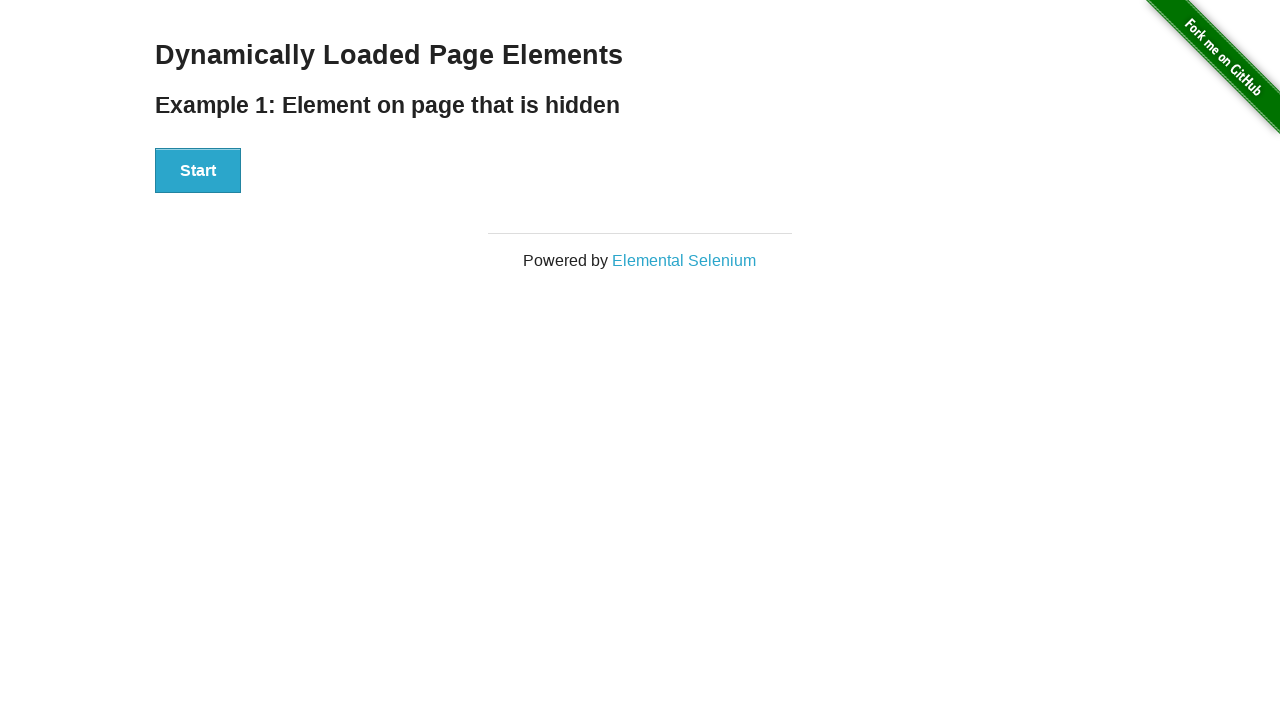

Clicked the Start button to trigger dynamic content loading at (198, 171) on xpath=//div[@id='start']//button
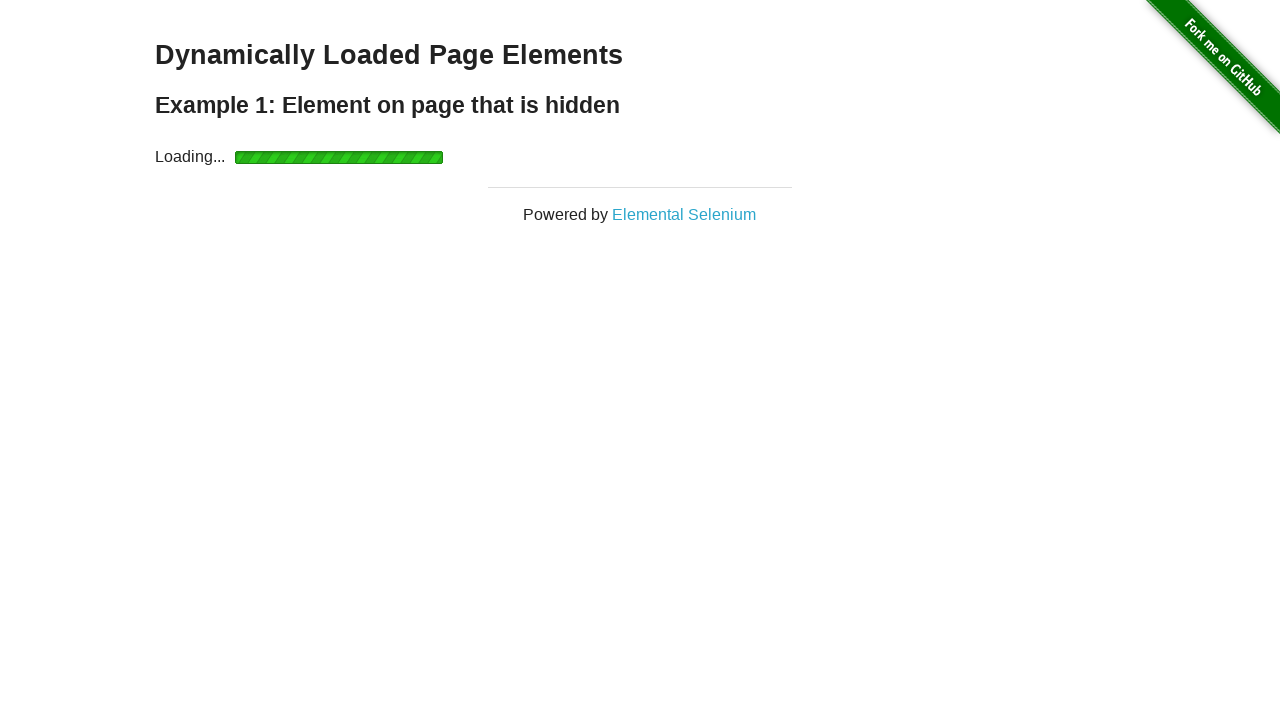

Waited for 'Hello World!' text to appear and become visible
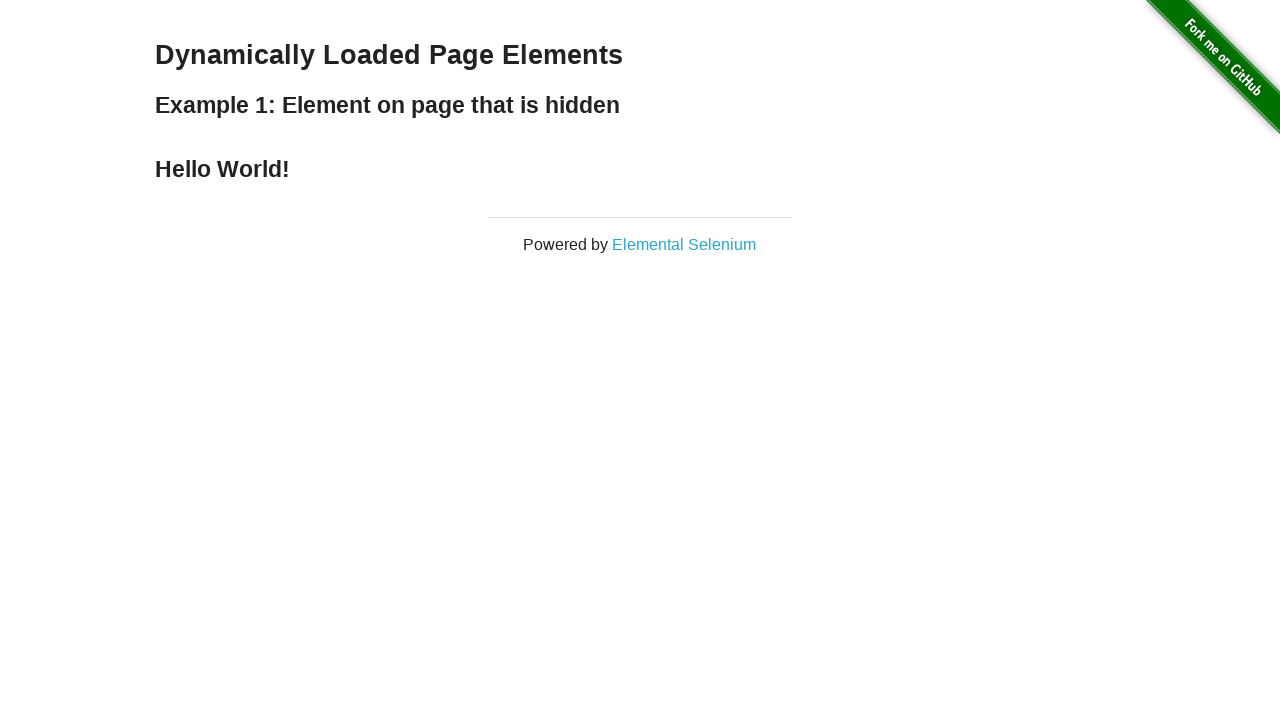

Verified that the loaded text content equals 'Hello World!'
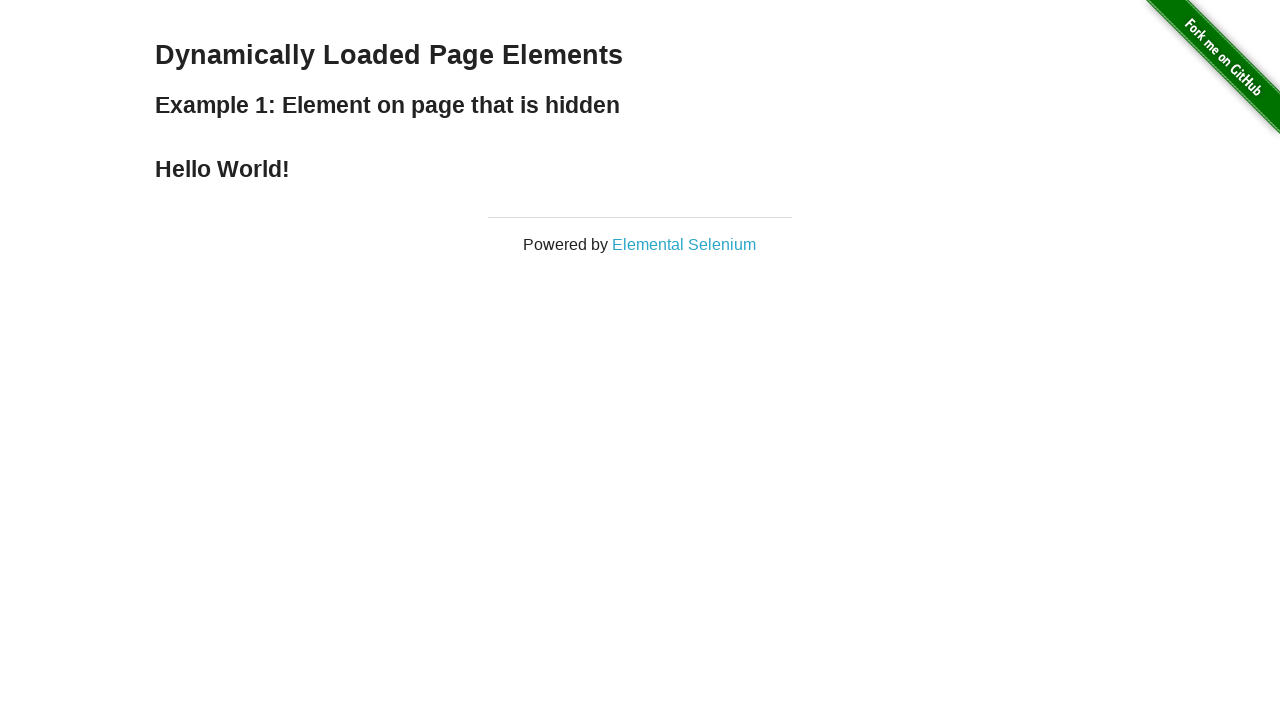

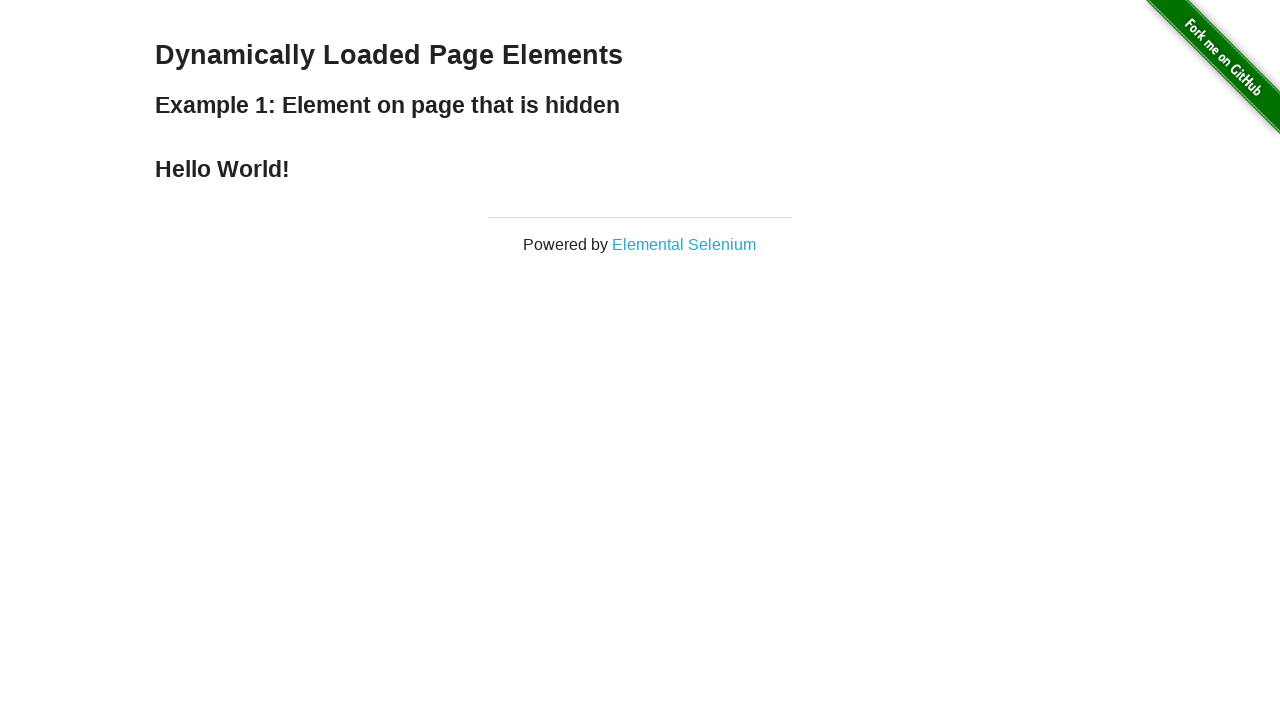